Navigates to the zlti.com homepage and verifies that anchor links are present on the page

Starting URL: http://www.zlti.com

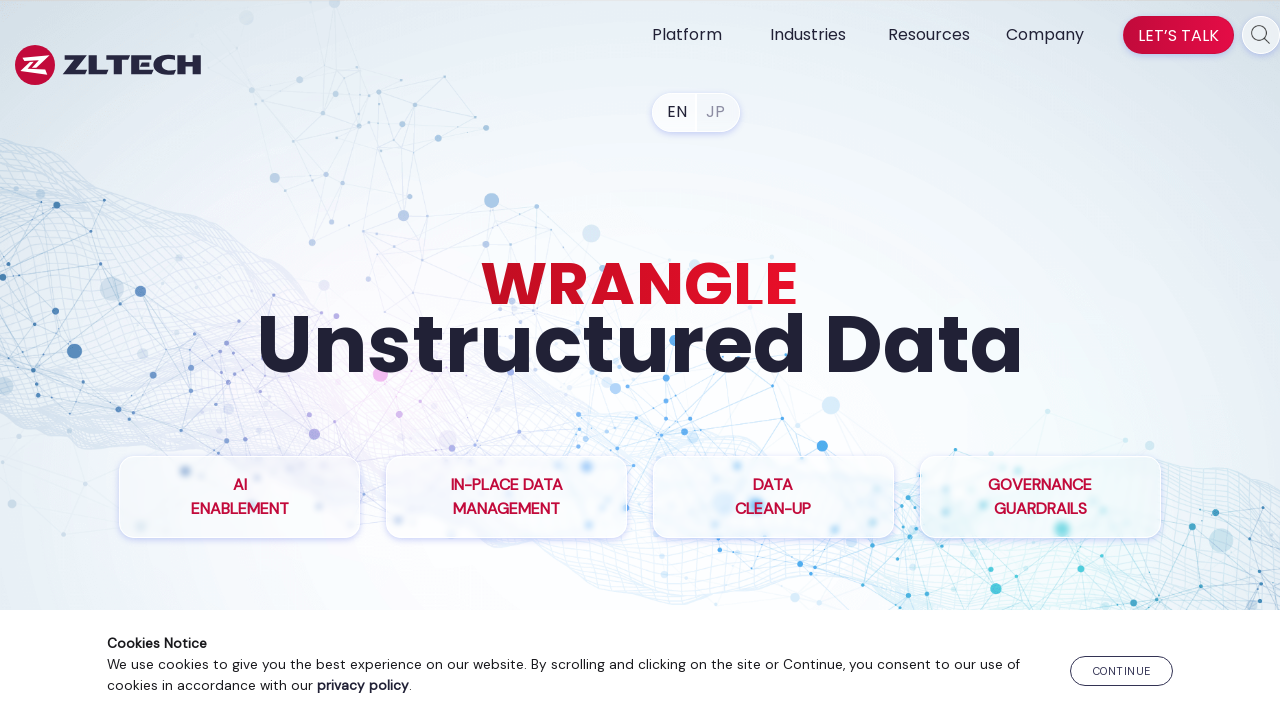

Waited for anchor links to load on the page
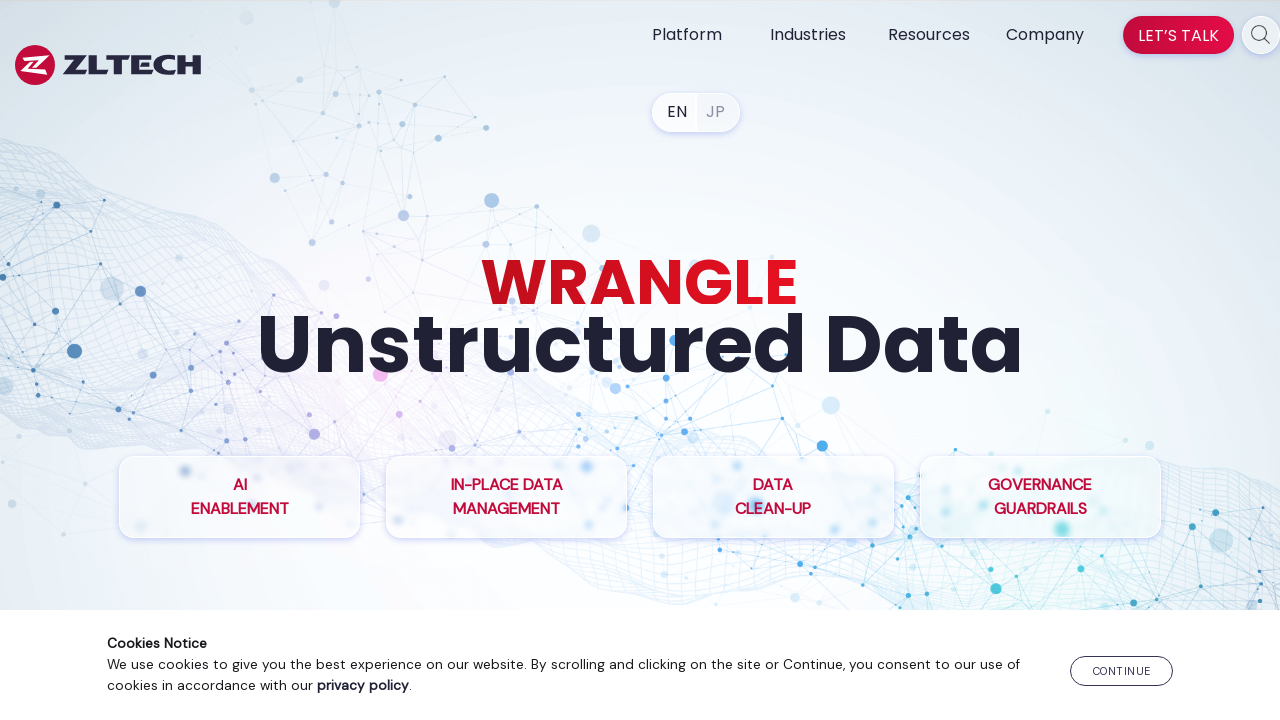

Retrieved all anchor links from the page
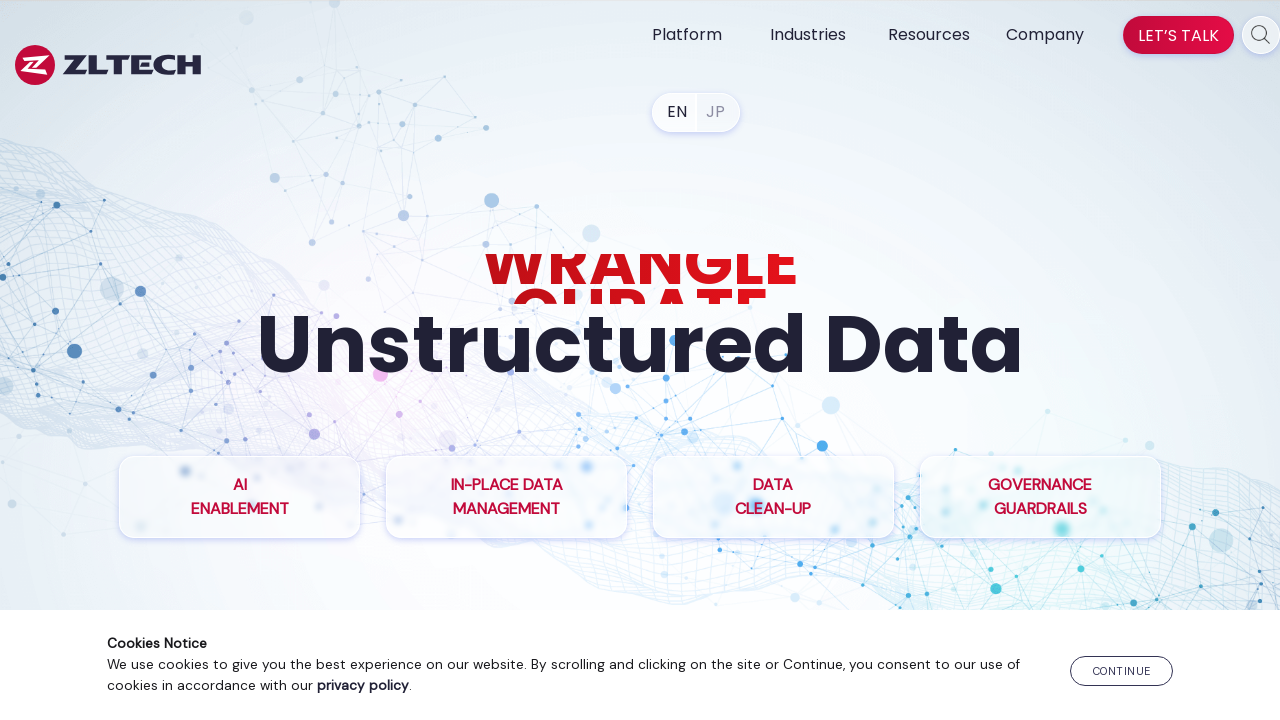

Verified that anchor links are present on zlti.com homepage
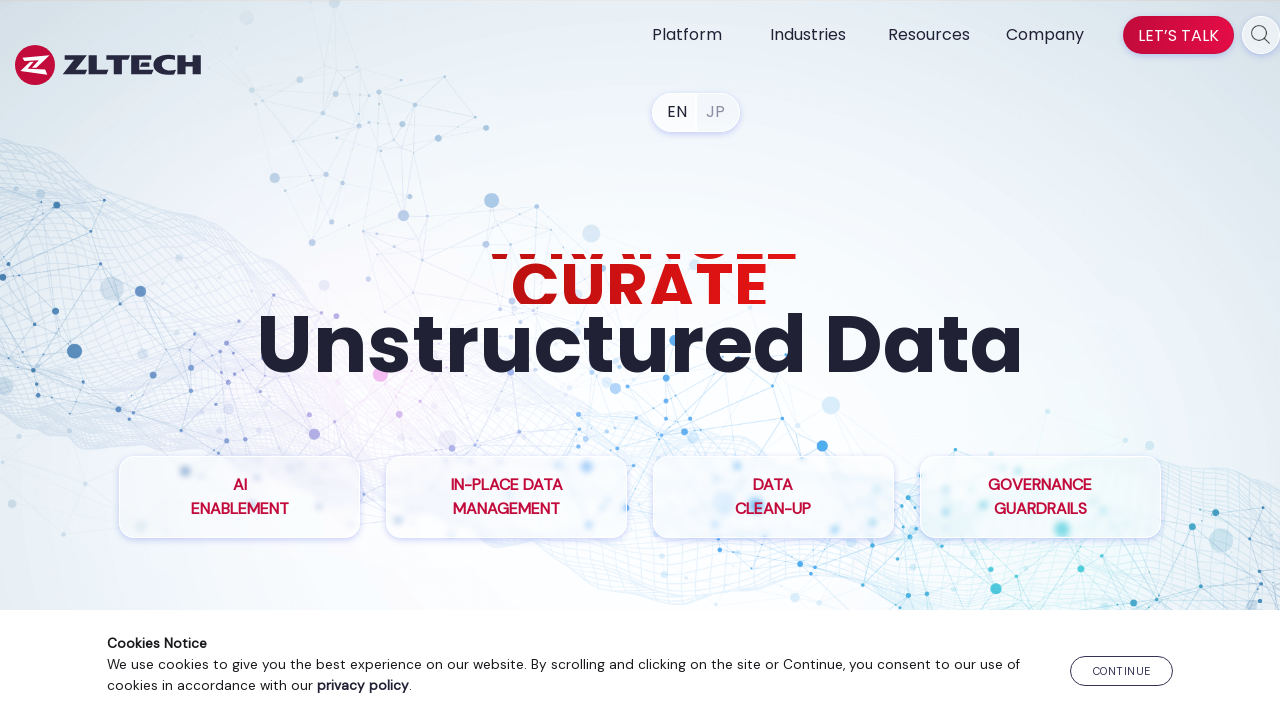

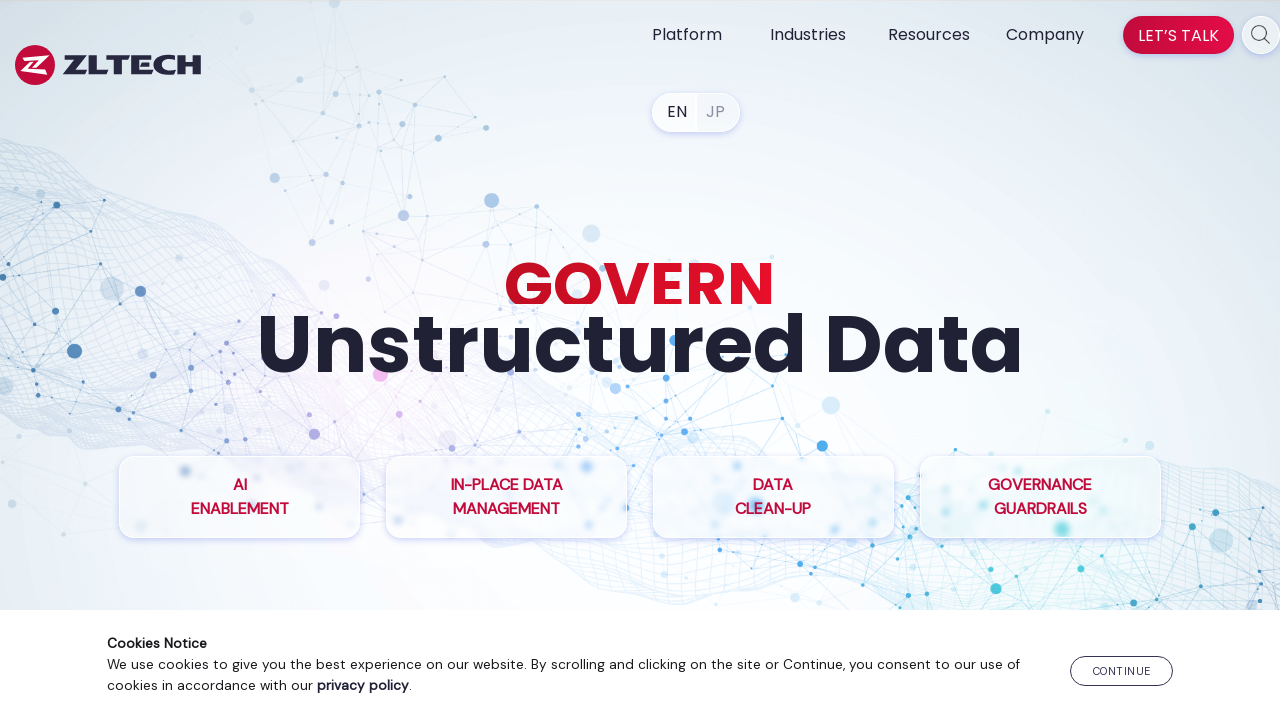